Tests synchronization by clicking a hidden button and waiting for an element to appear

Starting URL: https://dgotlieb.github.io/Selenium/synchronization.html

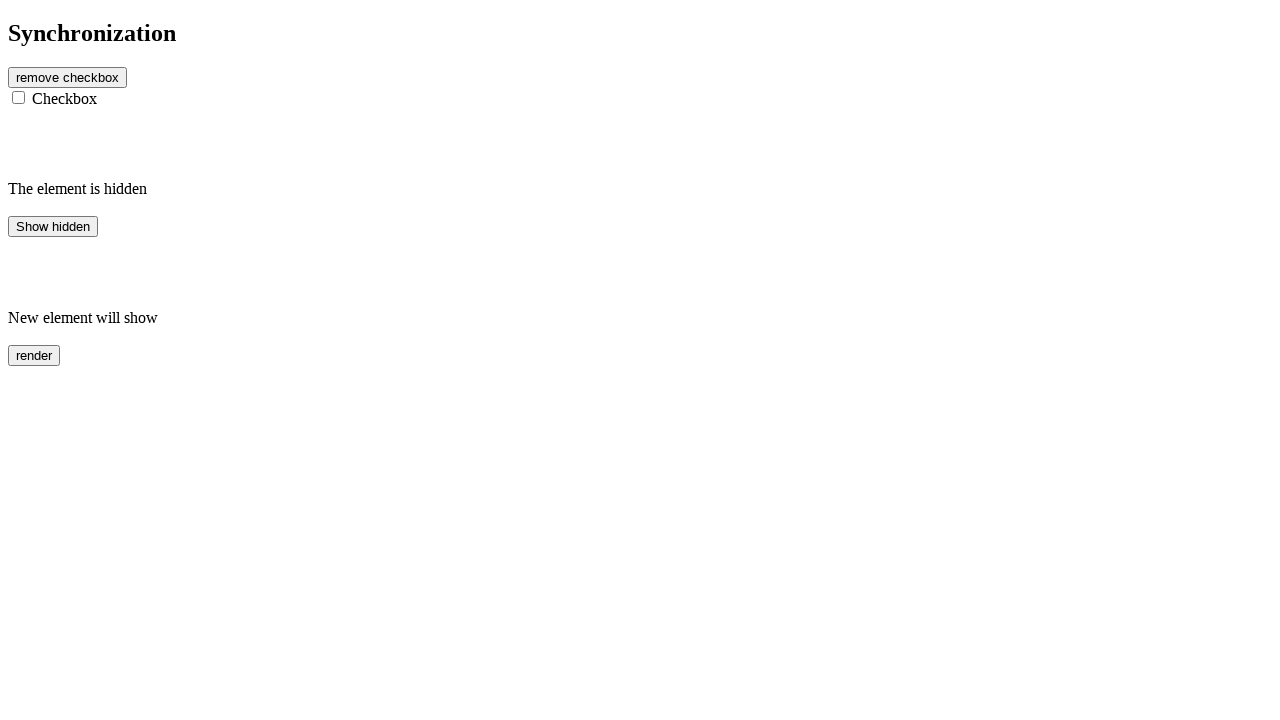

Clicked the hidden button at (53, 226) on #hidden
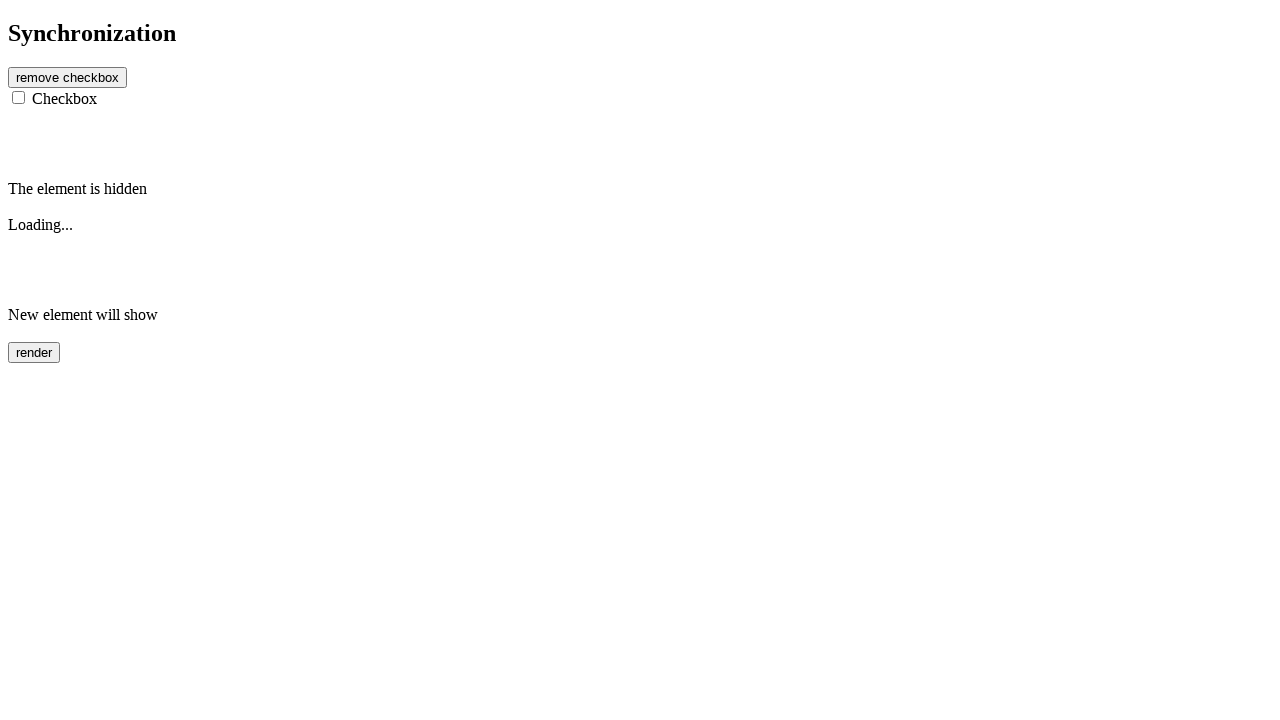

Waited for finish1 element to become visible
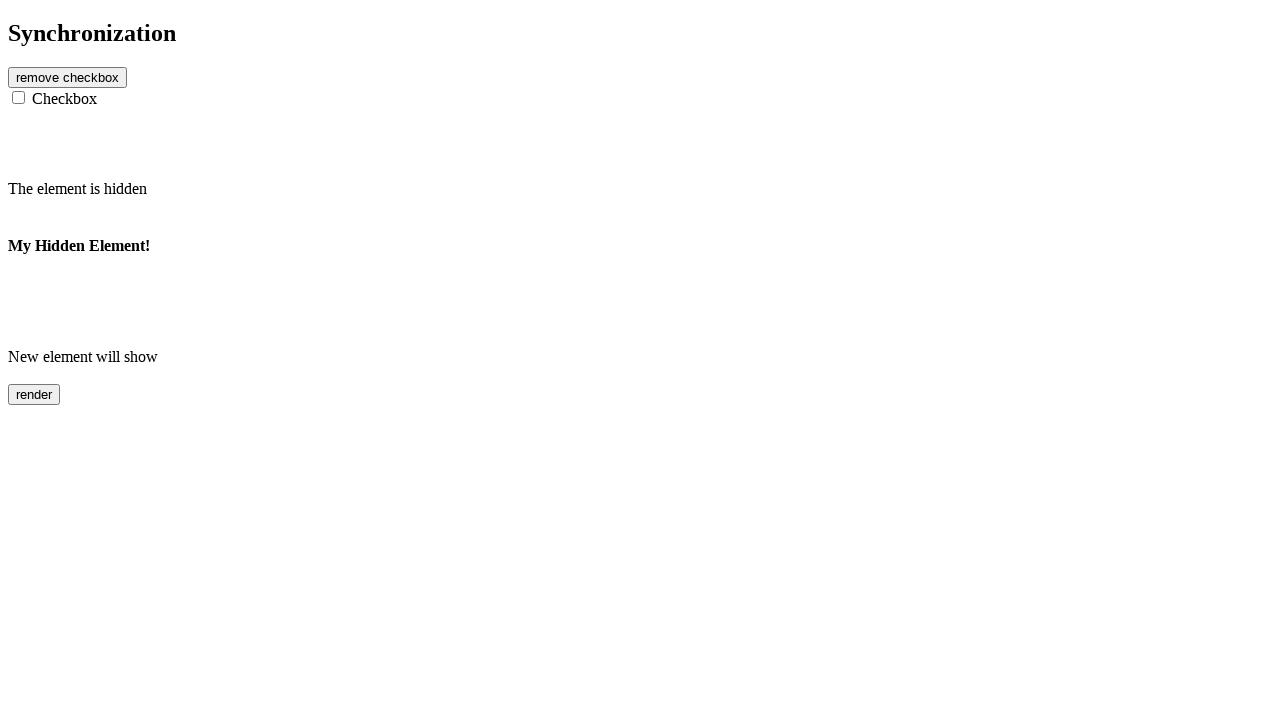

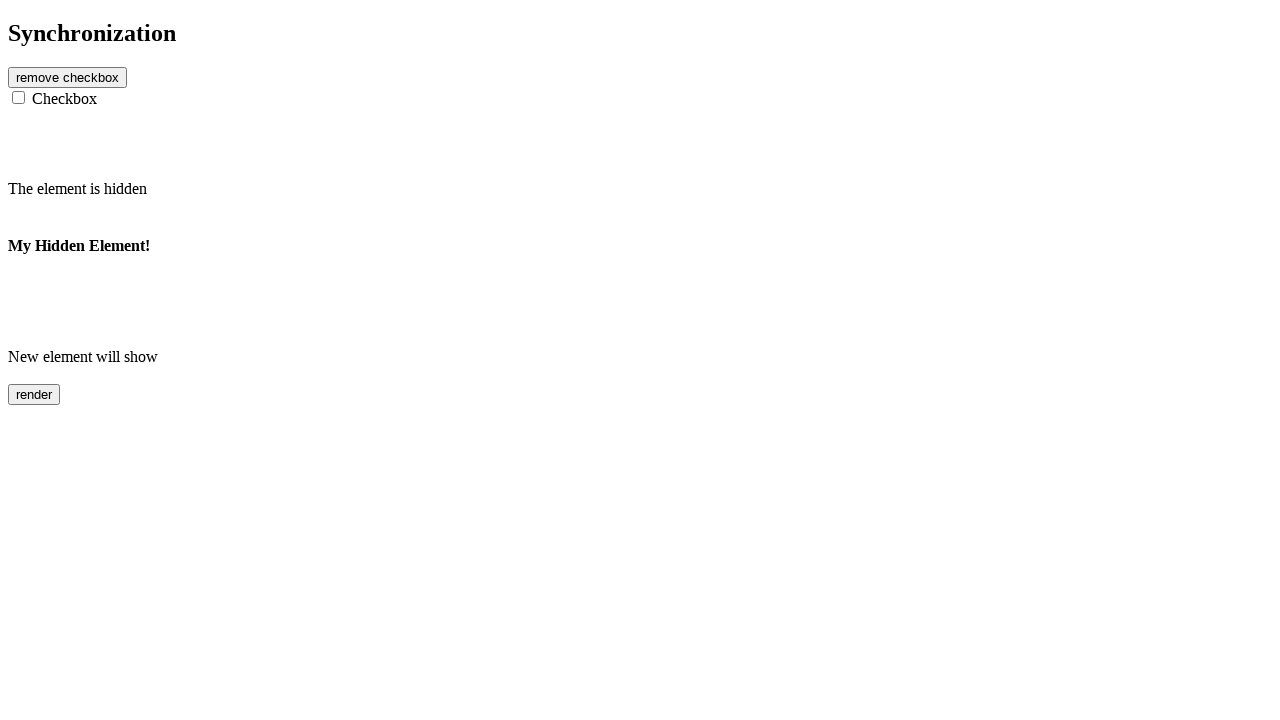